Tests auto-suggestive dropdown functionality by typing a partial country name, waiting for suggestions to appear, and selecting "India" from the dropdown options.

Starting URL: https://rahulshettyacademy.com/dropdownsPractise/

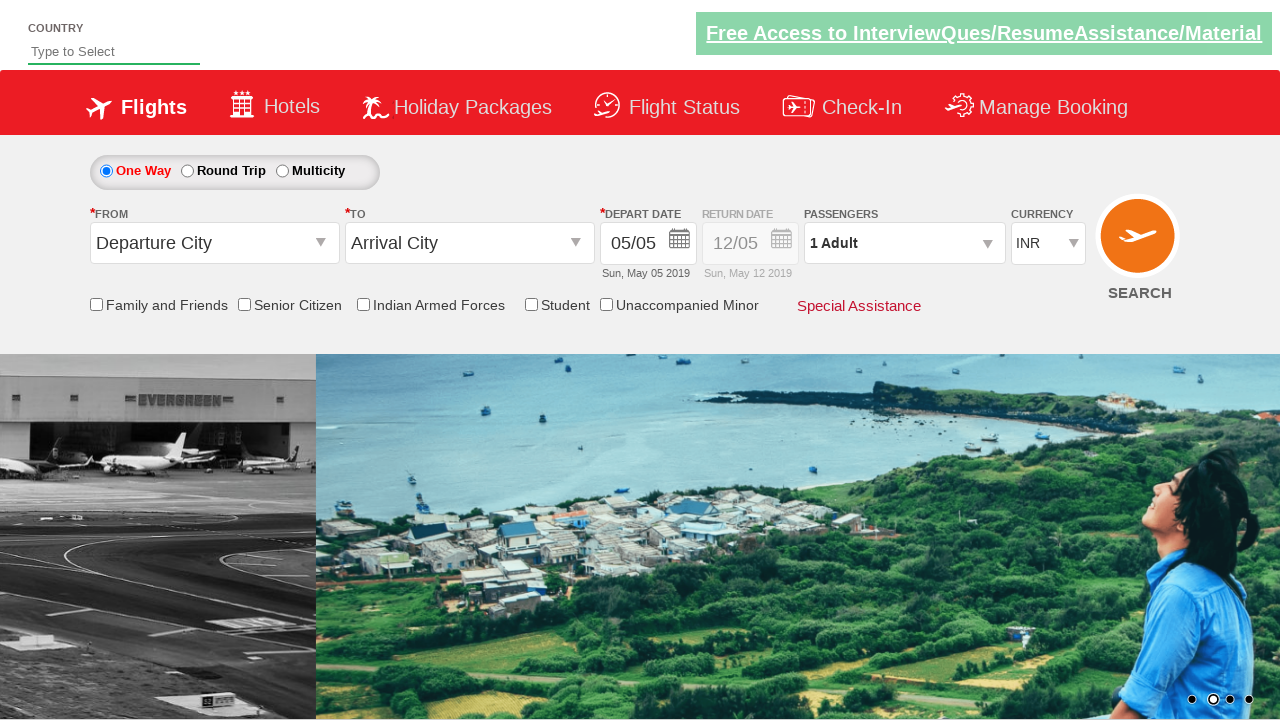

Typed 'Ind' in the auto-suggest dropdown field on #autosuggest
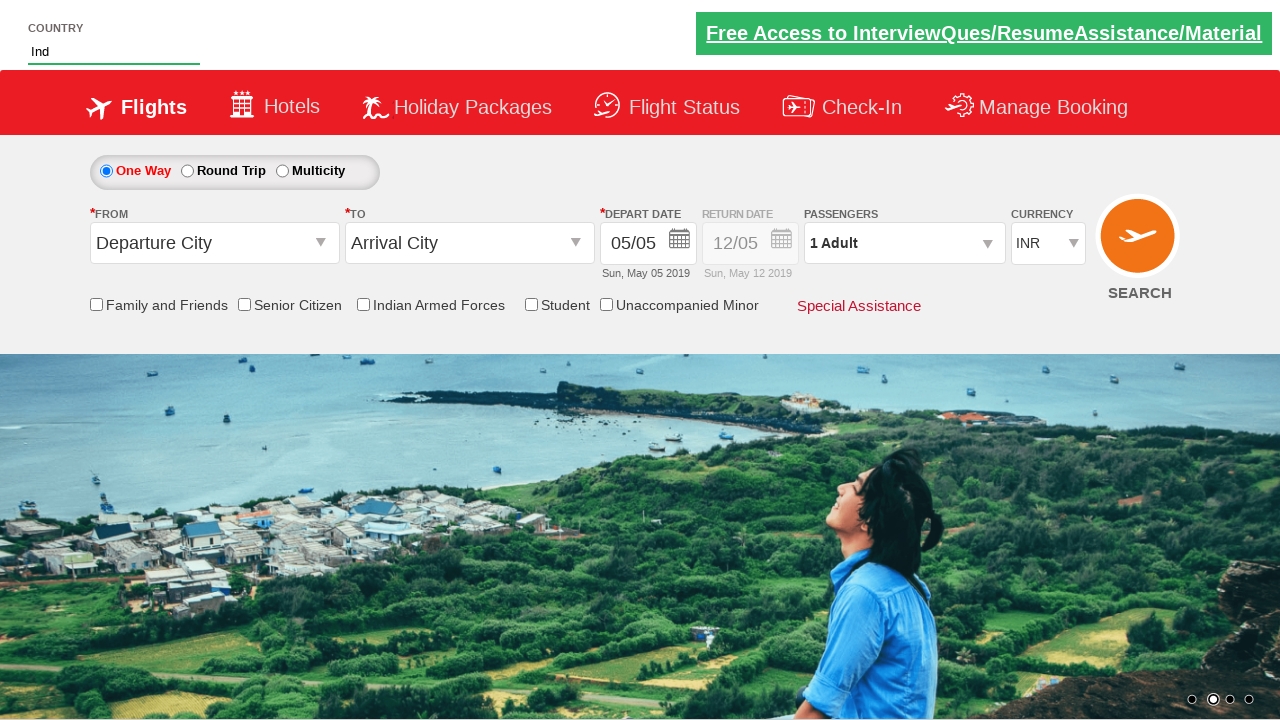

Waited for dropdown suggestions to appear
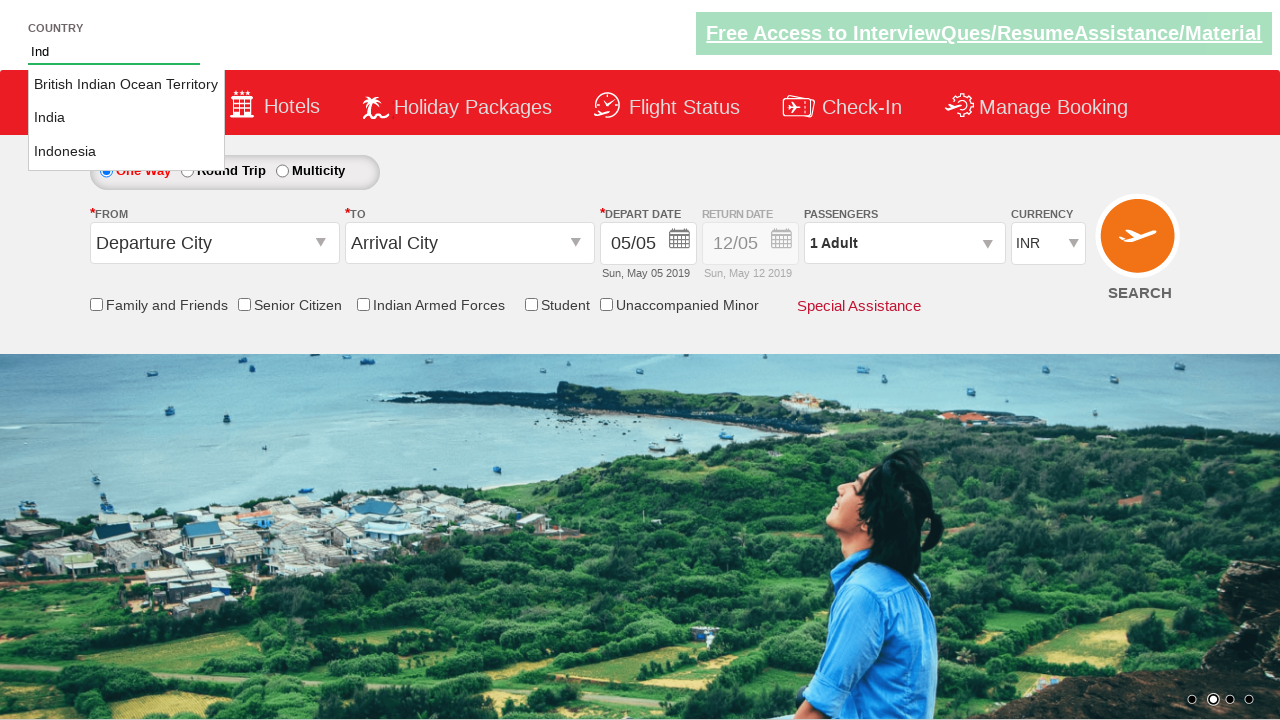

Located all dropdown suggestion elements
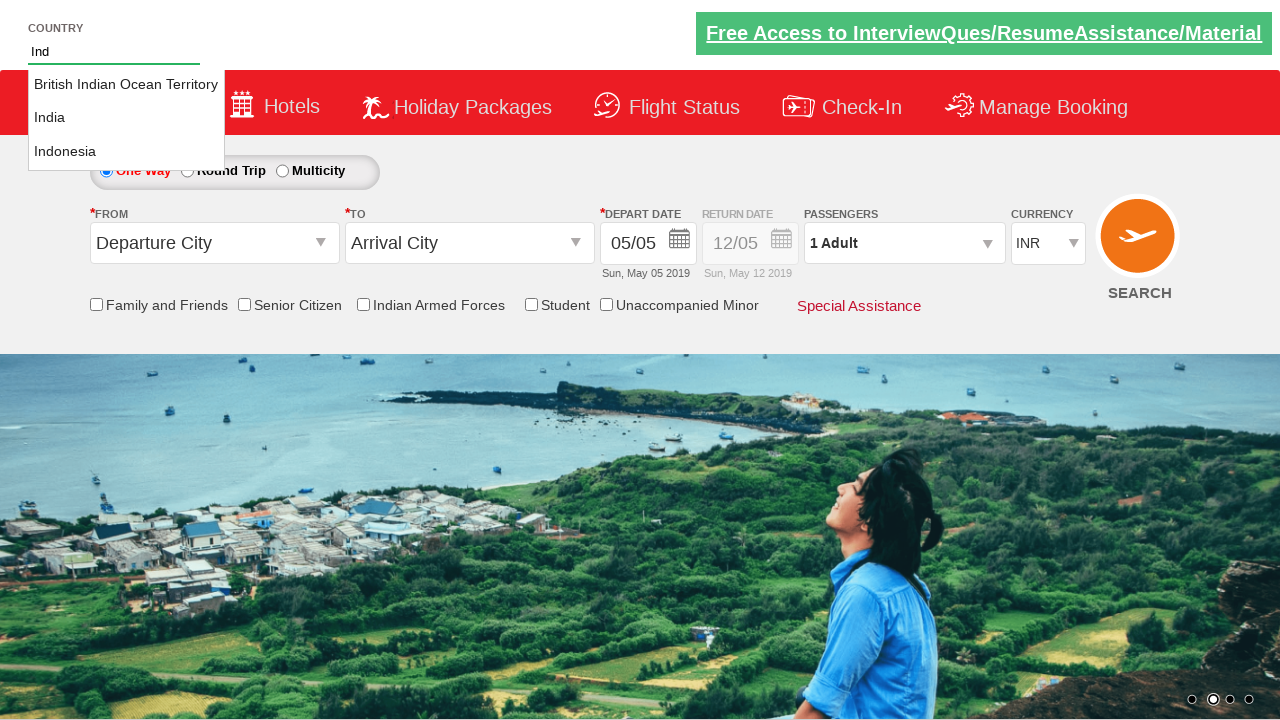

Found 3 dropdown suggestions
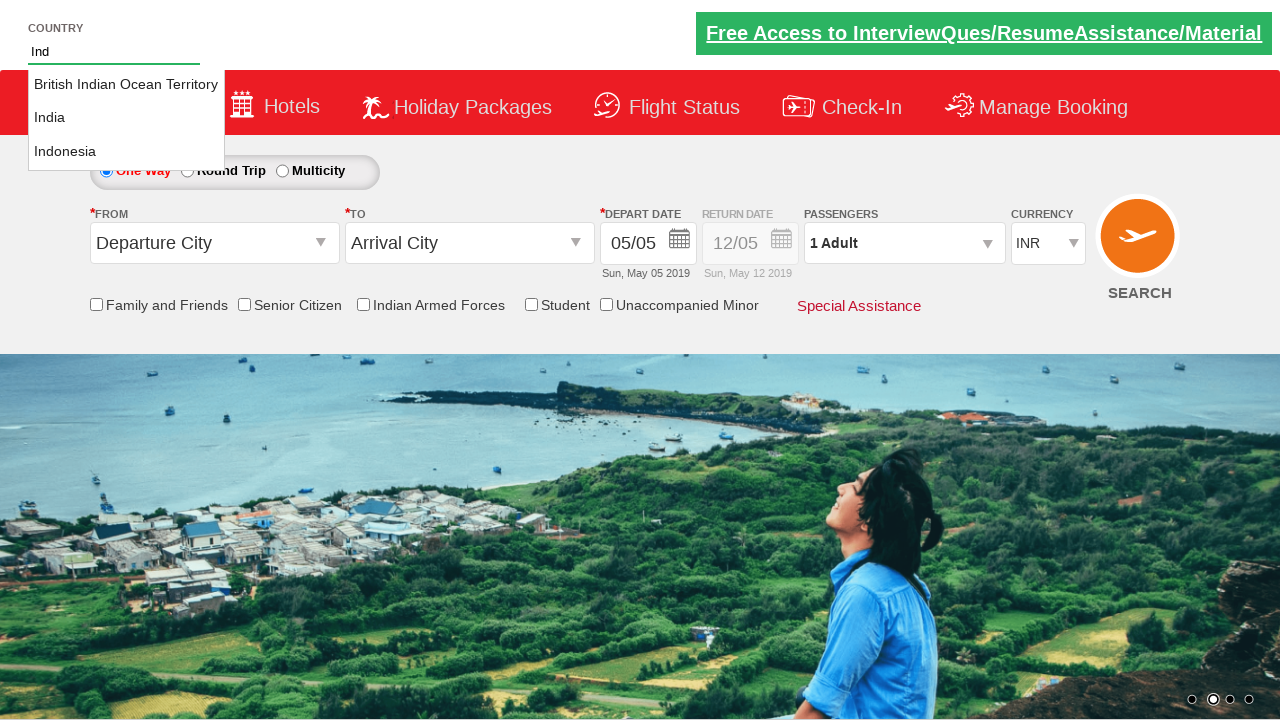

Selected 'India' from the dropdown suggestions at (126, 118) on li.ui-menu-item a >> nth=1
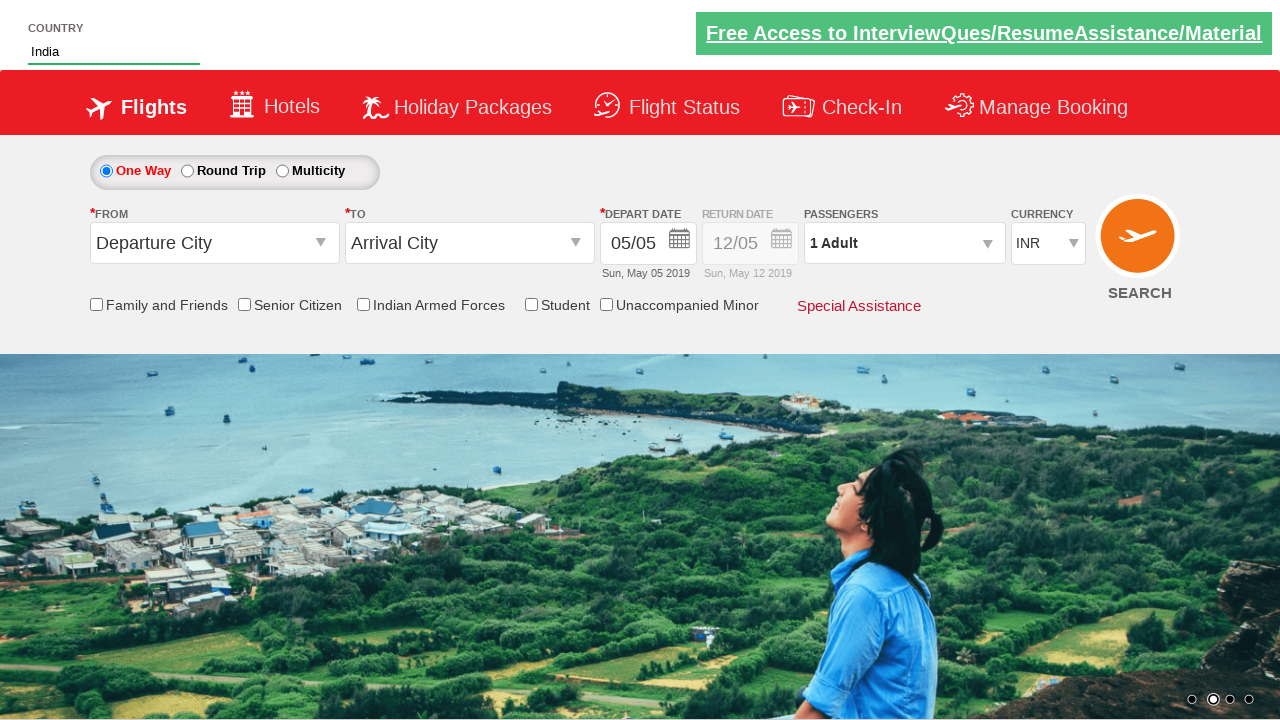

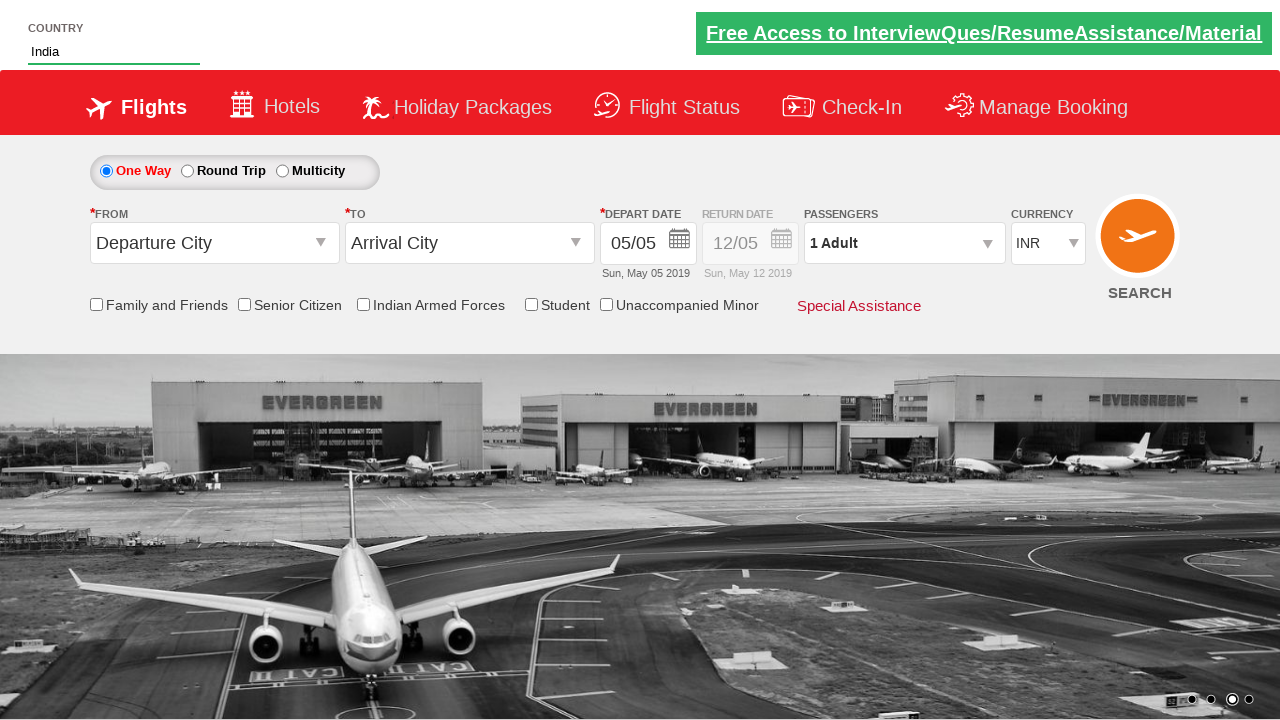